Tests the Add/Remove Elements functionality by clicking the Add Element button, verifying the Delete button appears, clicking Delete, and verifying the page title remains visible

Starting URL: https://the-internet.herokuapp.com/add_remove_elements/

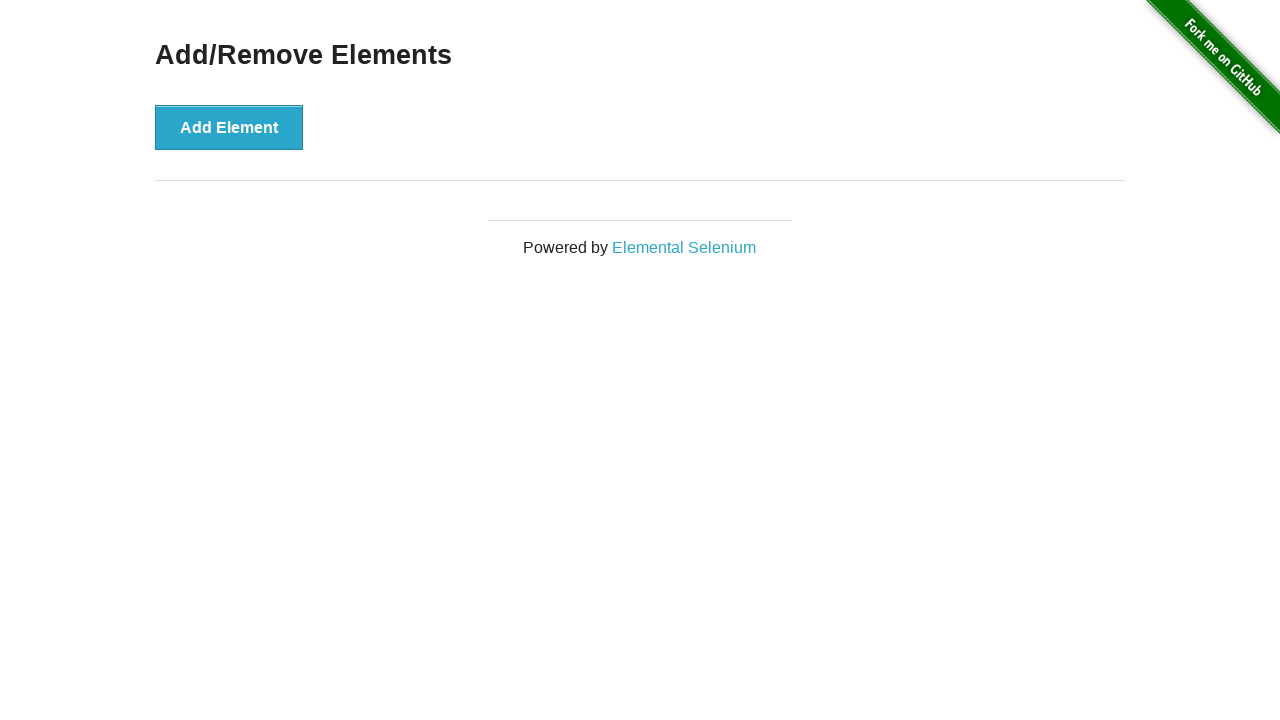

Clicked 'Add Element' button at (229, 127) on xpath=//*[text()='Add Element']
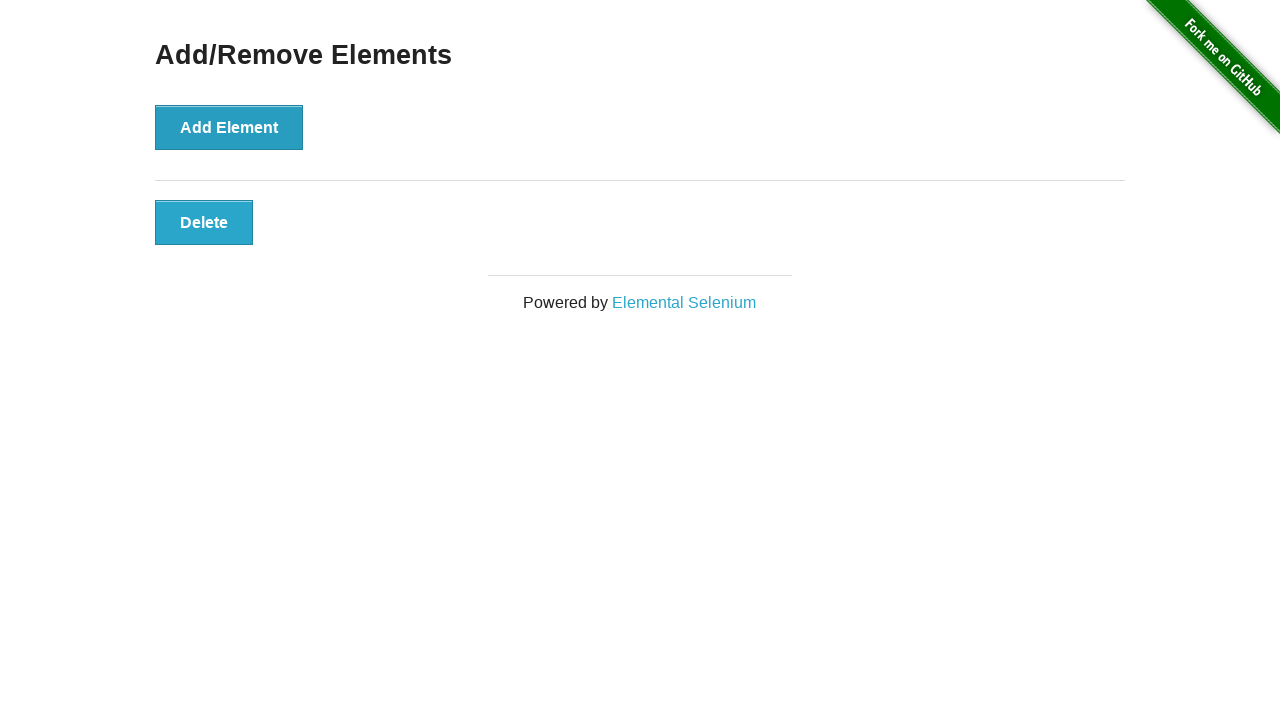

Delete button appeared after clicking Add Element
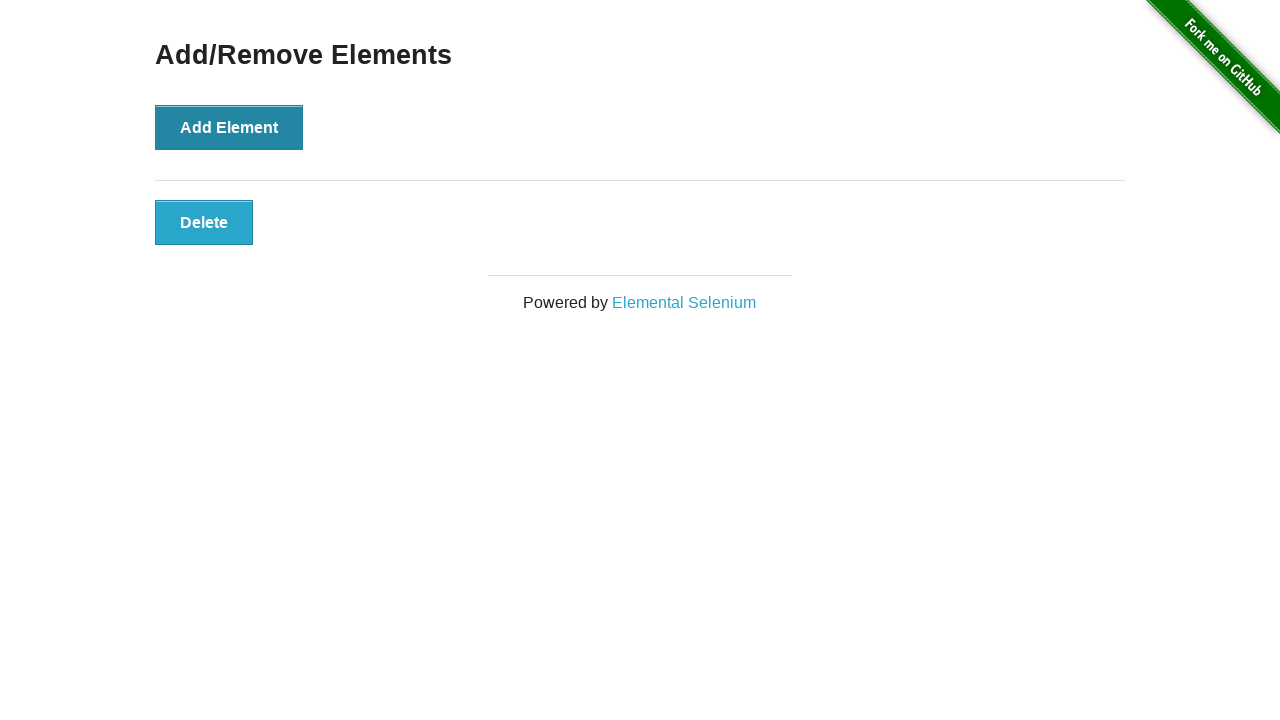

Located Delete button element
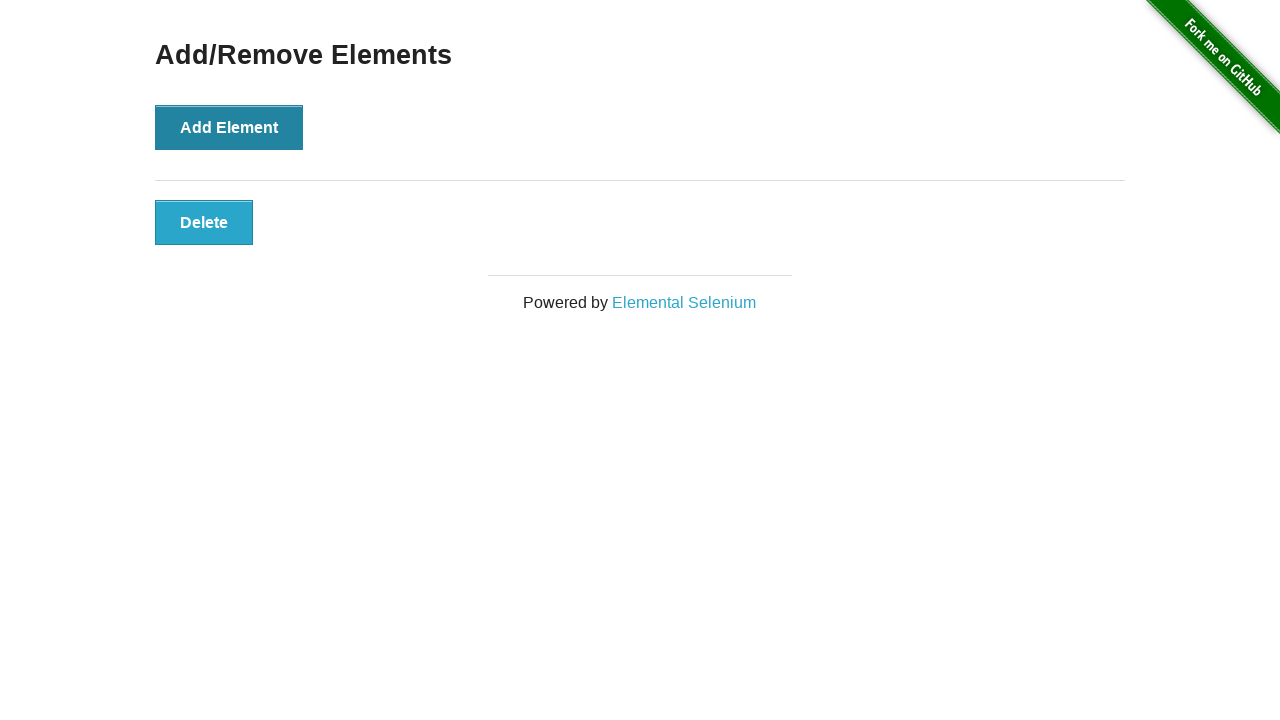

Verified Delete button is visible
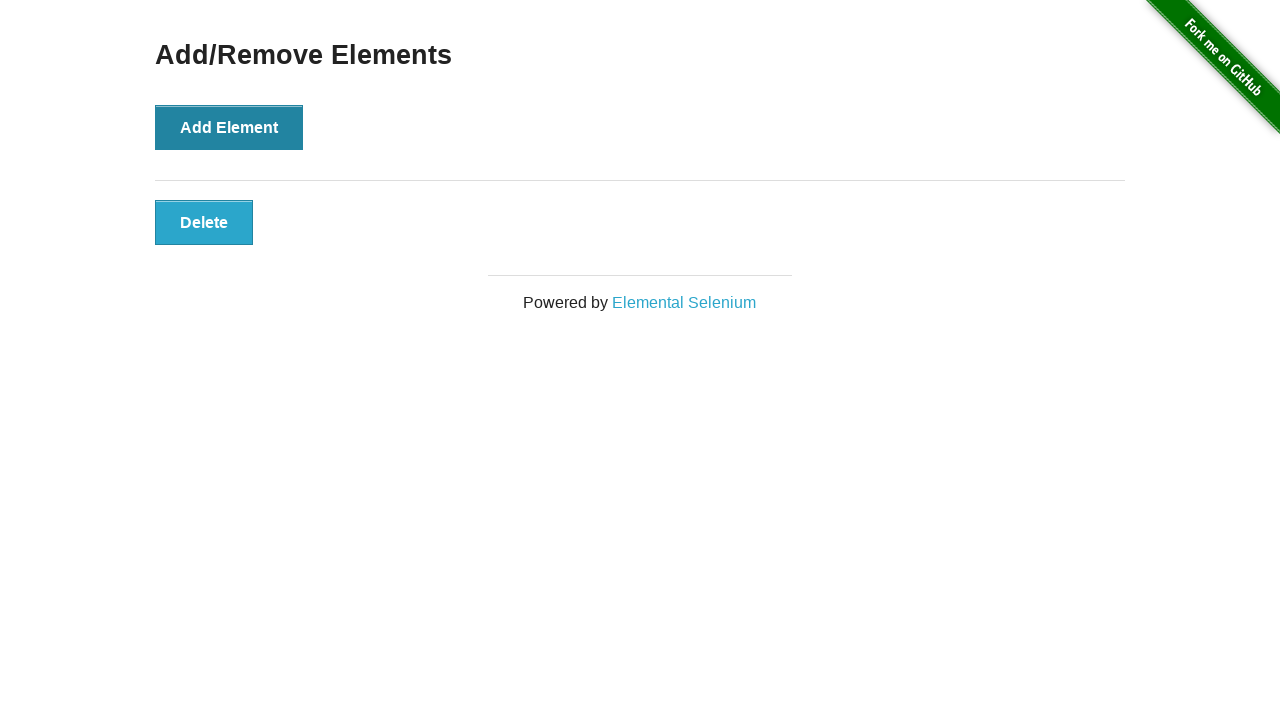

Clicked Delete button at (204, 222) on xpath=//*[text()='Delete']
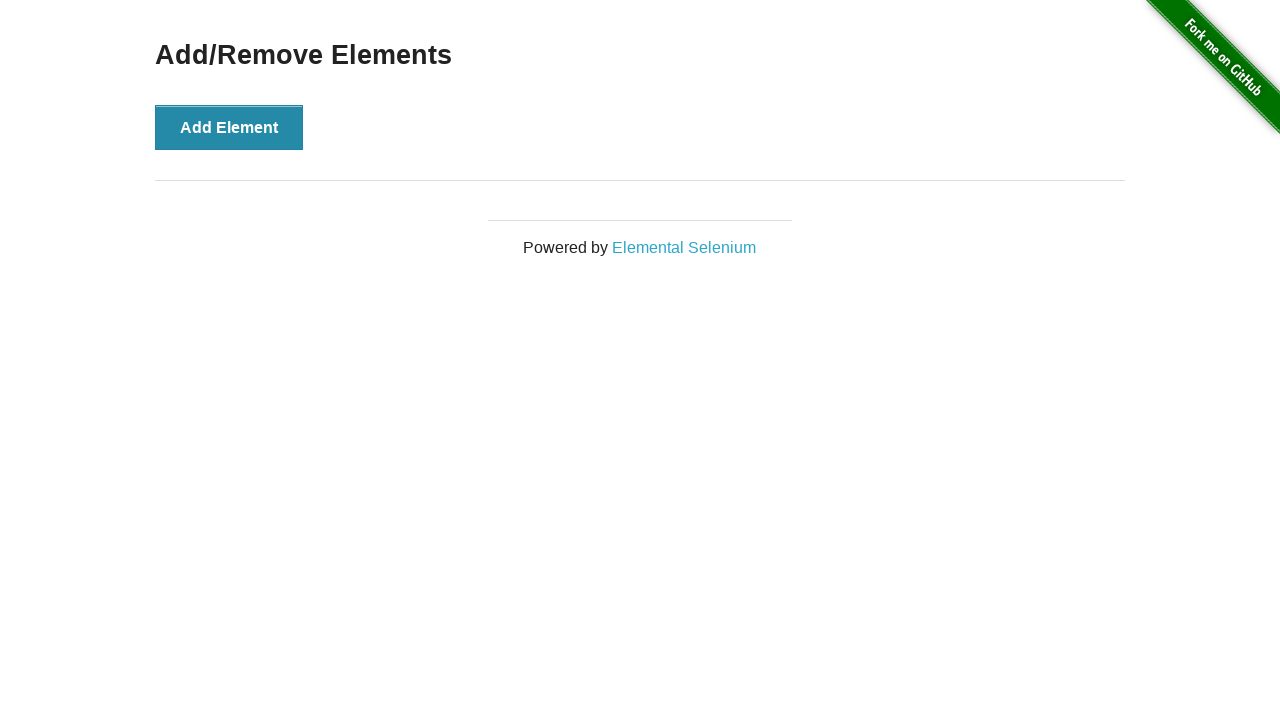

Located Add/Remove Elements heading
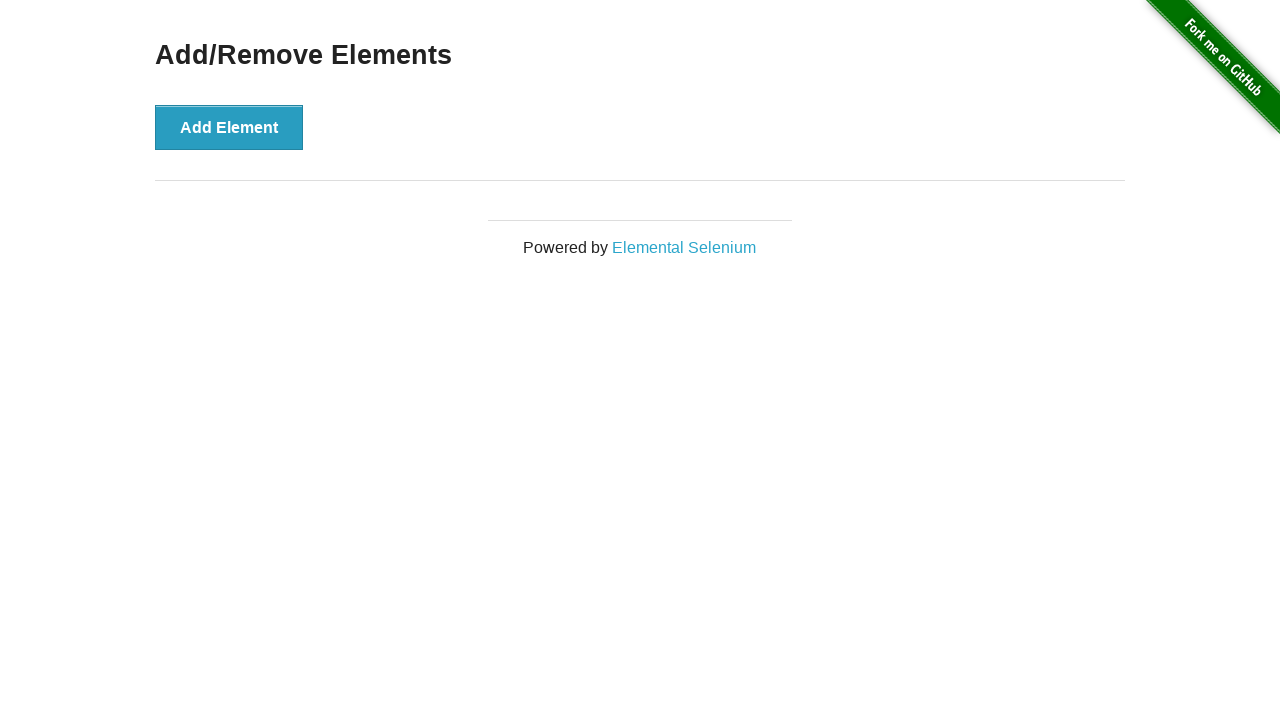

Verified Add/Remove Elements heading is still visible after delete
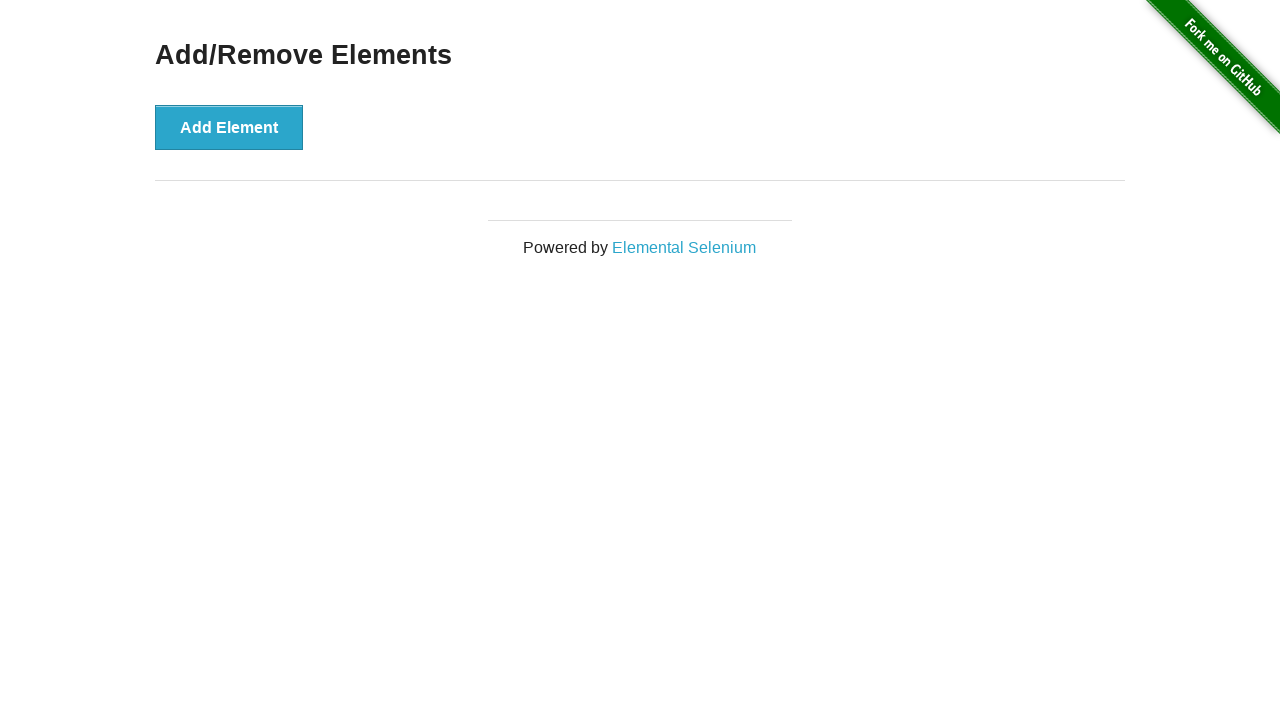

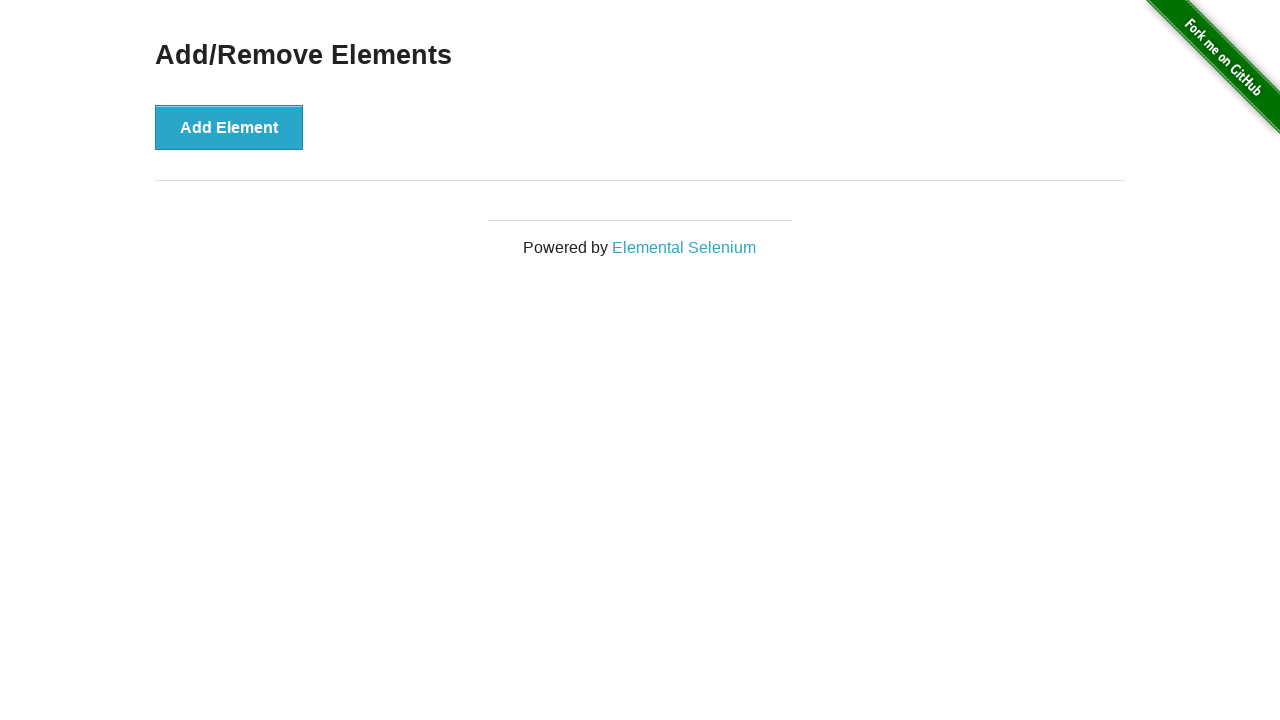